Basic usability test that navigates to the website and verifies the body element is displayed

Starting URL: https://jpteunm.com

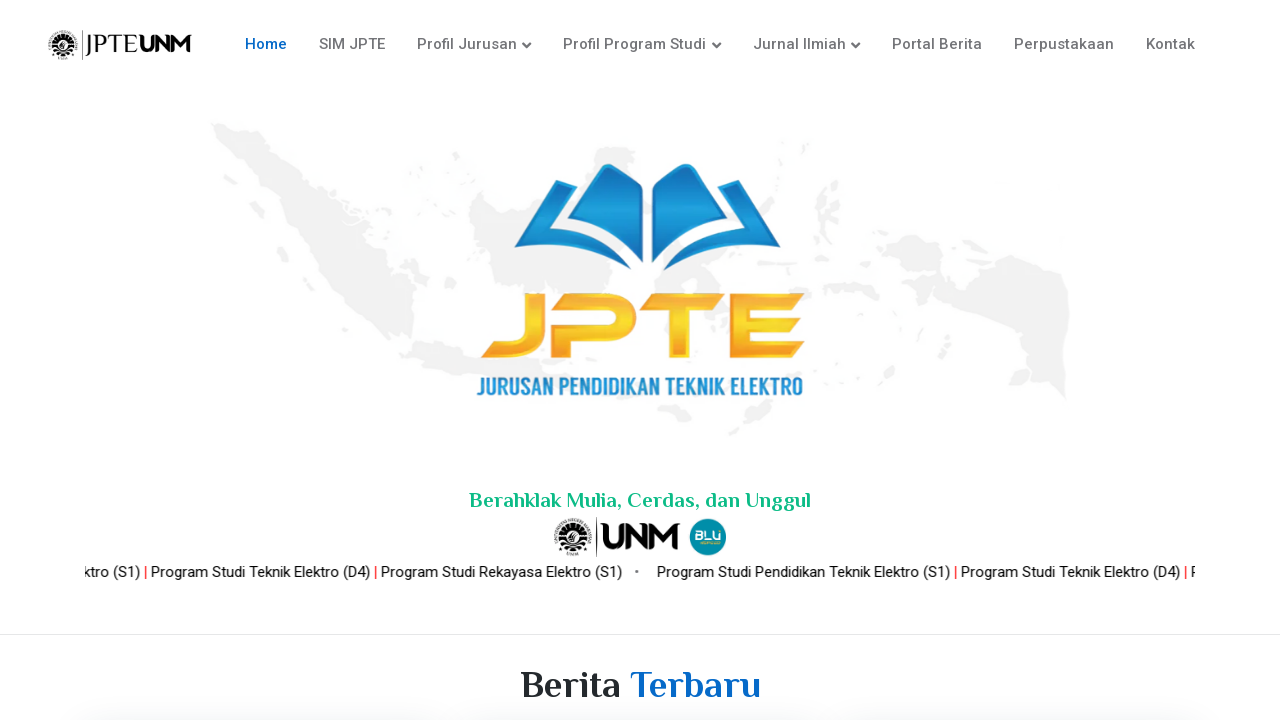

Body element is visible
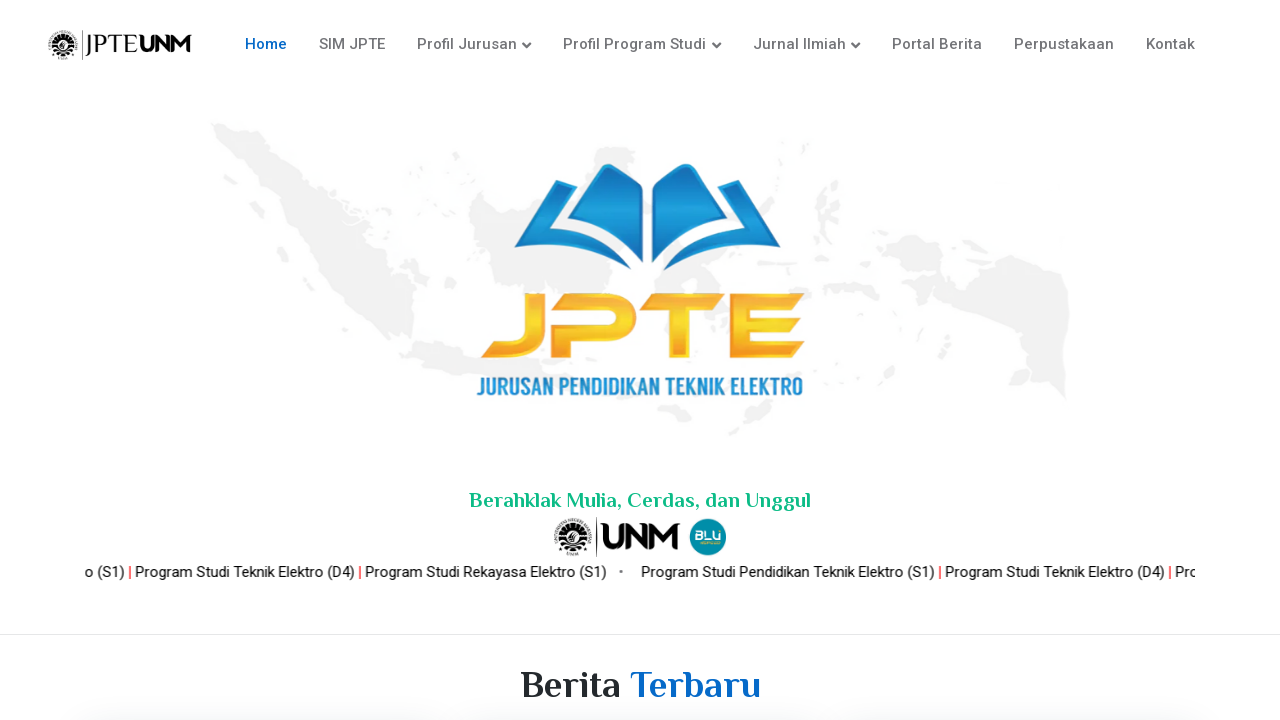

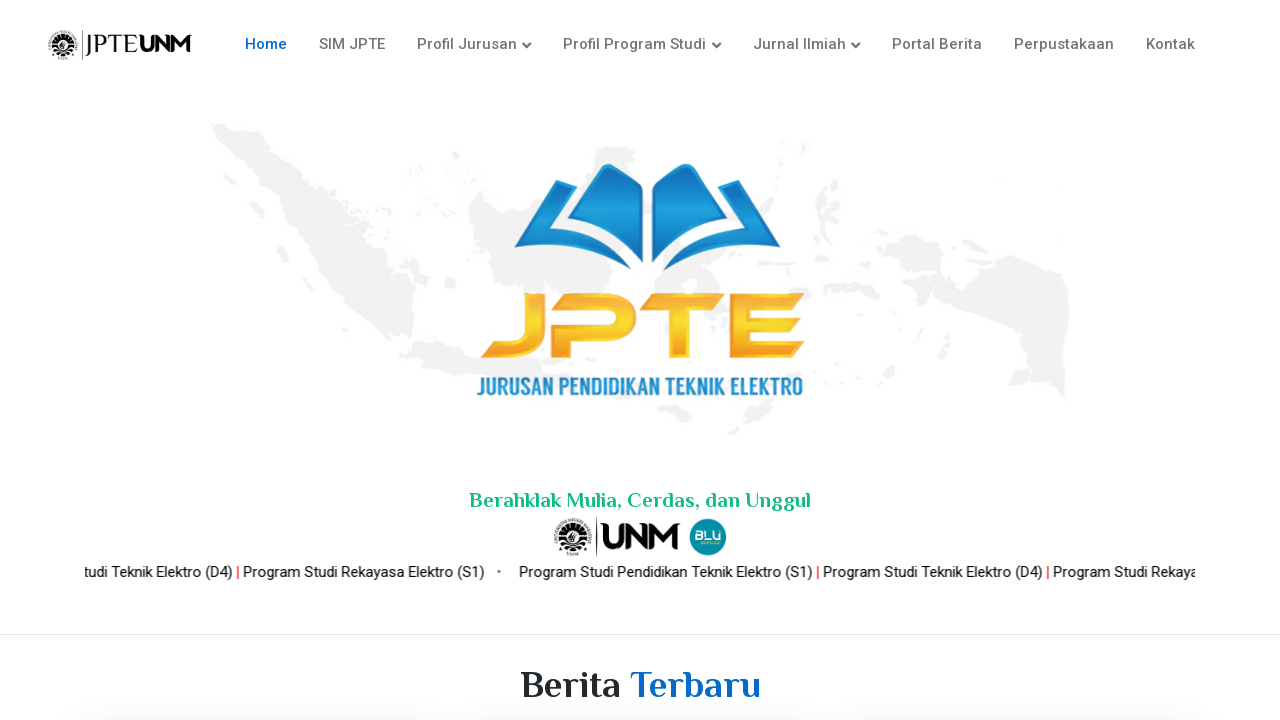